Tests that when radio button 3 is selected, buttons 1 and 2 are not selected

Starting URL: https://formy-project.herokuapp.com/

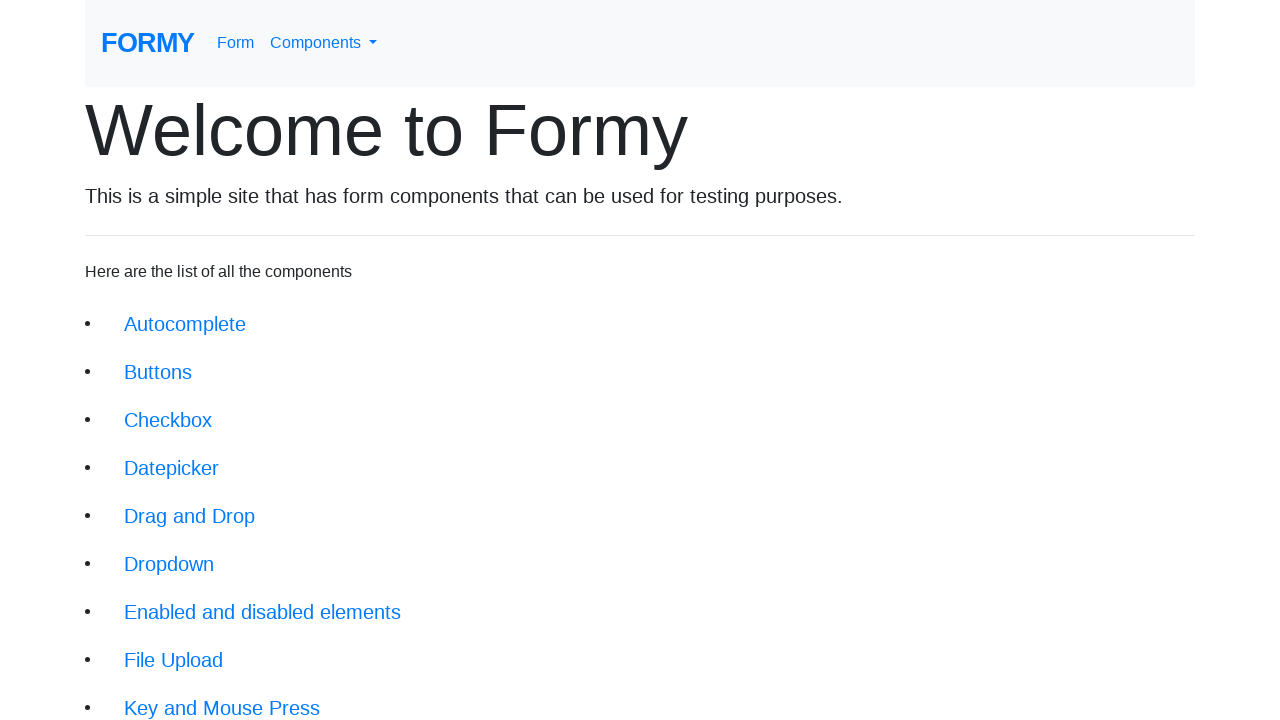

Clicked link to navigate to radio buttons page at (182, 600) on xpath=/html/body/div/div/li[12]/a
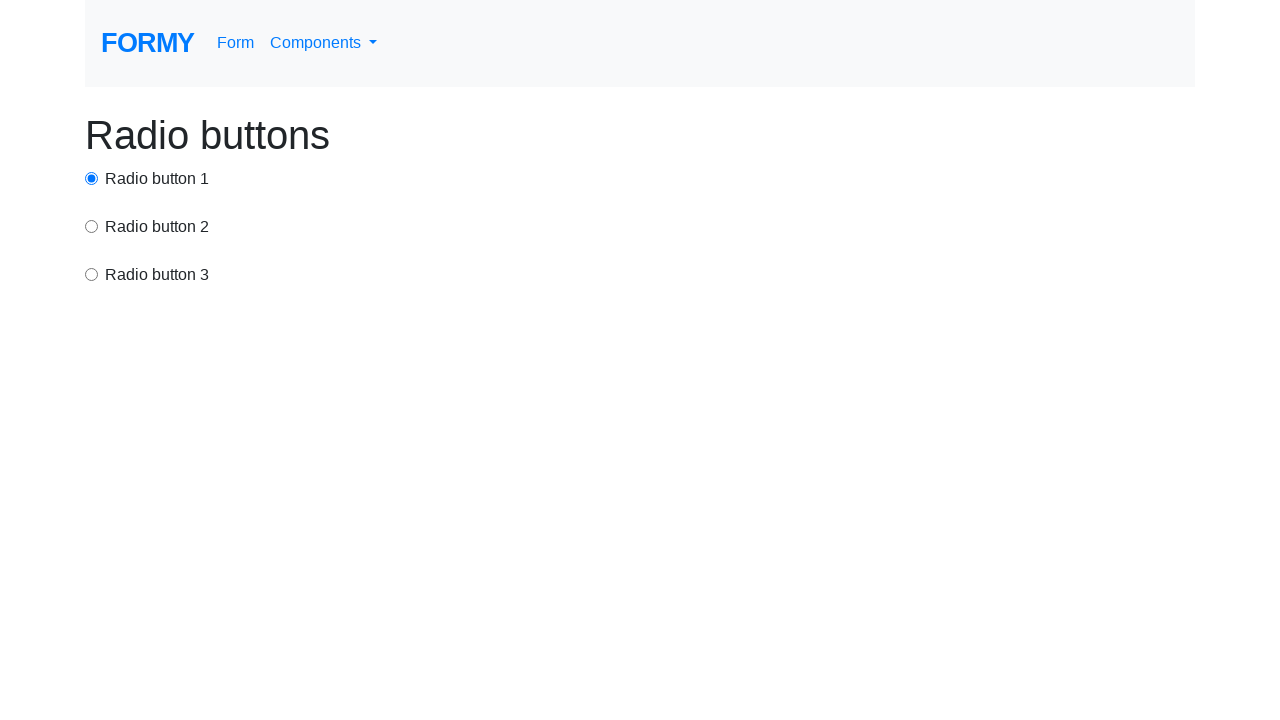

Clicked radio button 3 at (92, 274) on xpath=//*[@value='option3']
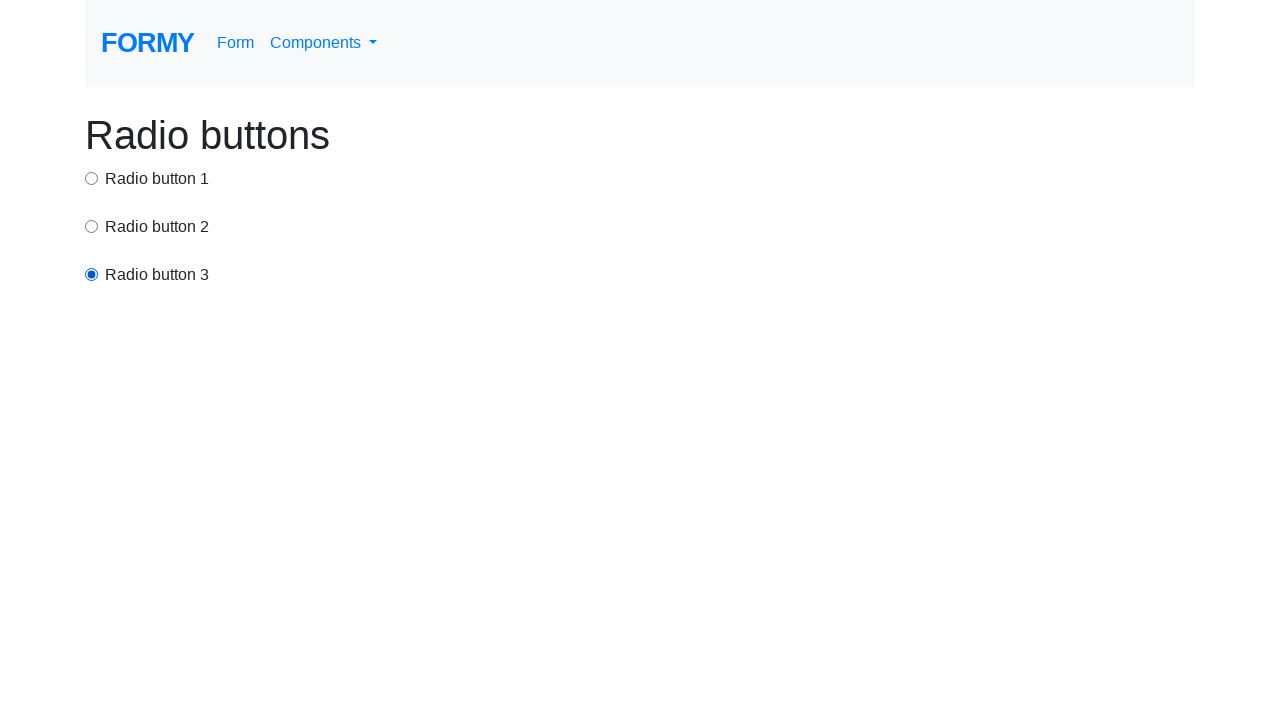

Verified that radio button 1 is not selected
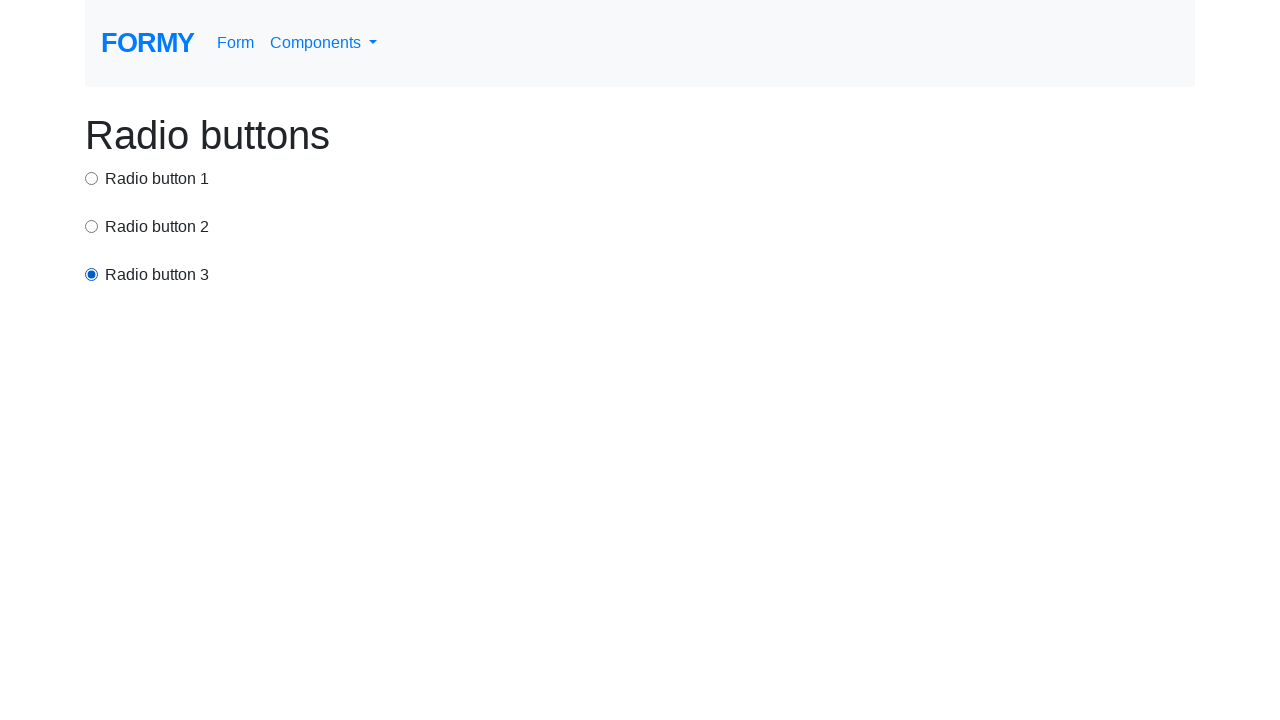

Verified that radio button 2 is not selected
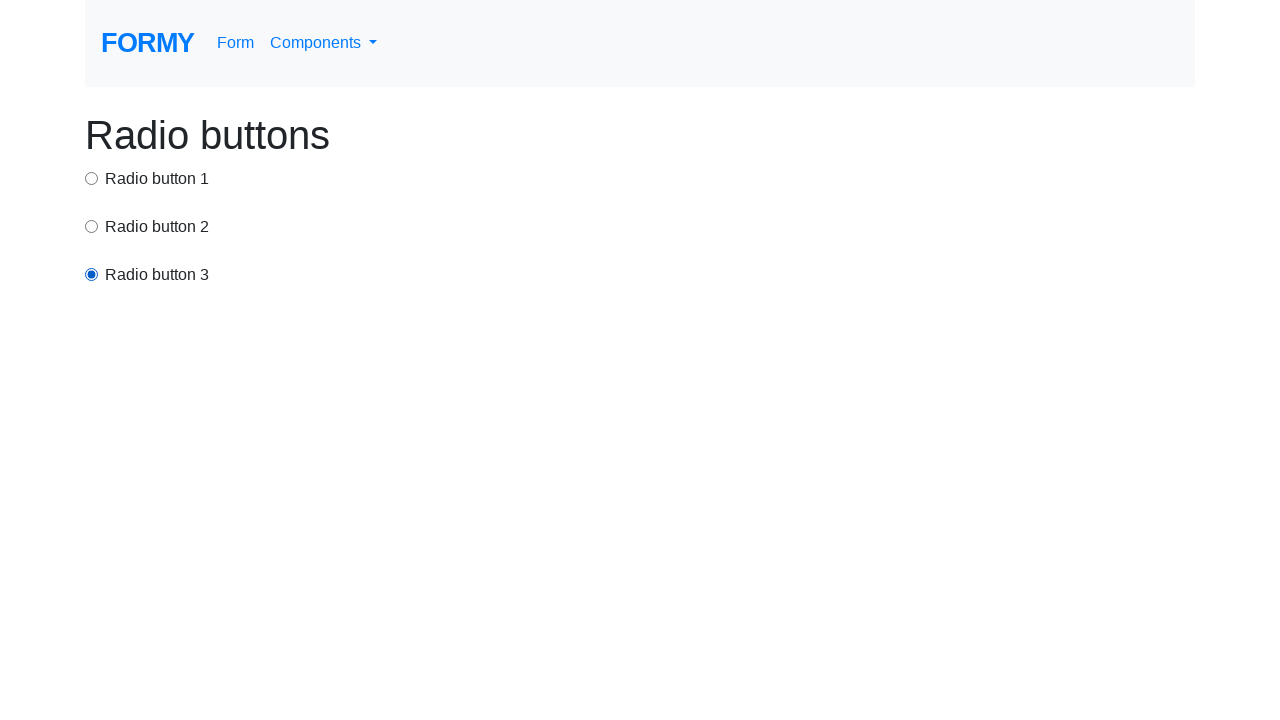

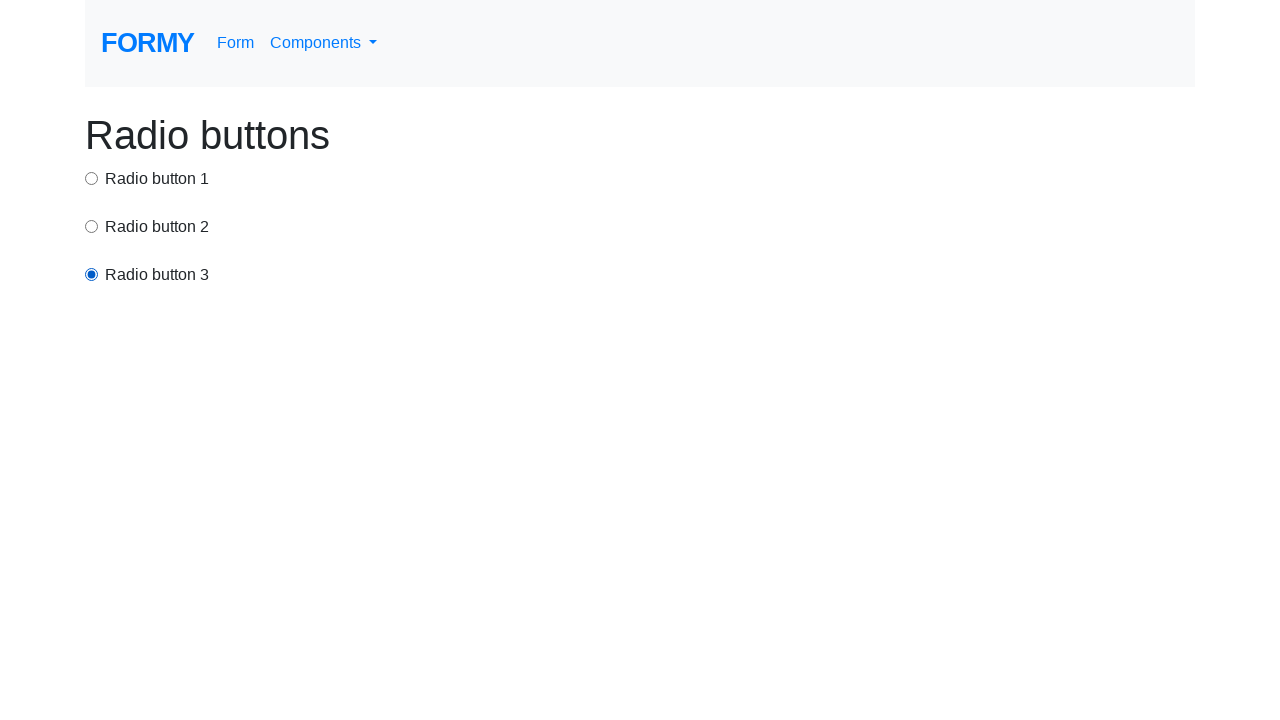